Navigates to the Broken Images page and checks for broken image elements by examining their natural width property

Starting URL: https://the-internet.herokuapp.com/

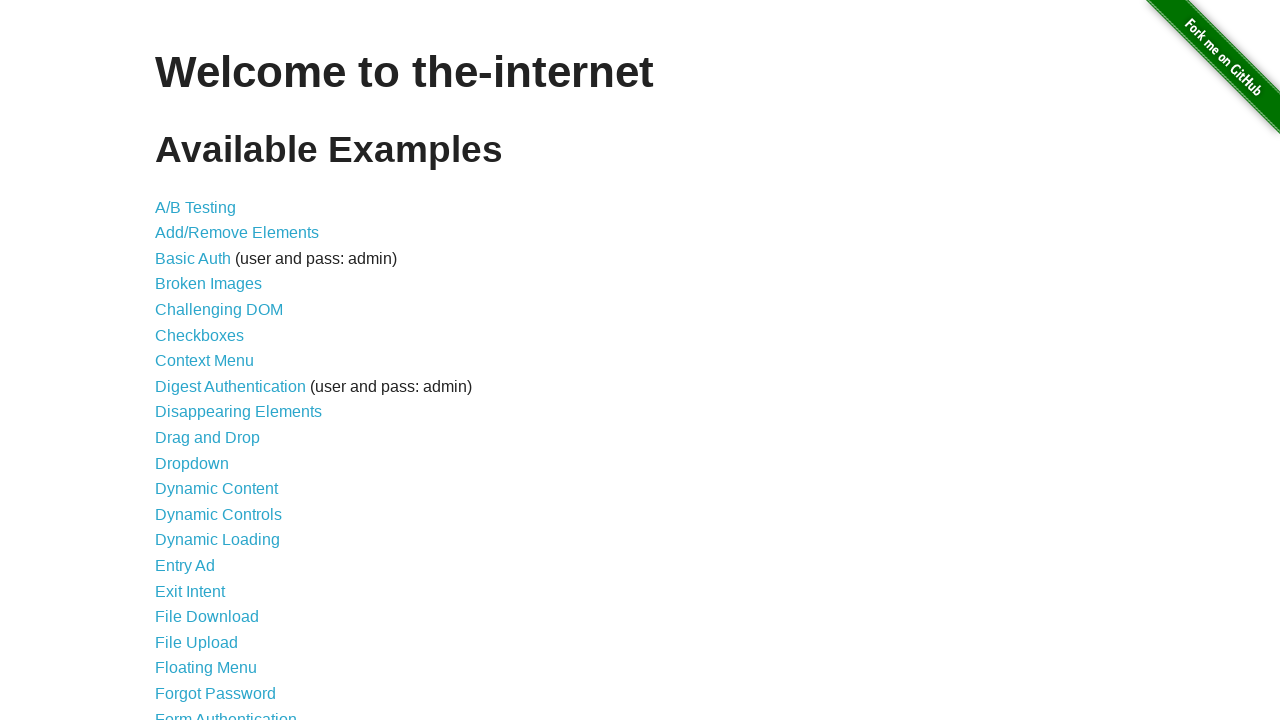

Clicked on the Broken Images link at (208, 284) on xpath=//a[contains(text(),'Broken Images')]
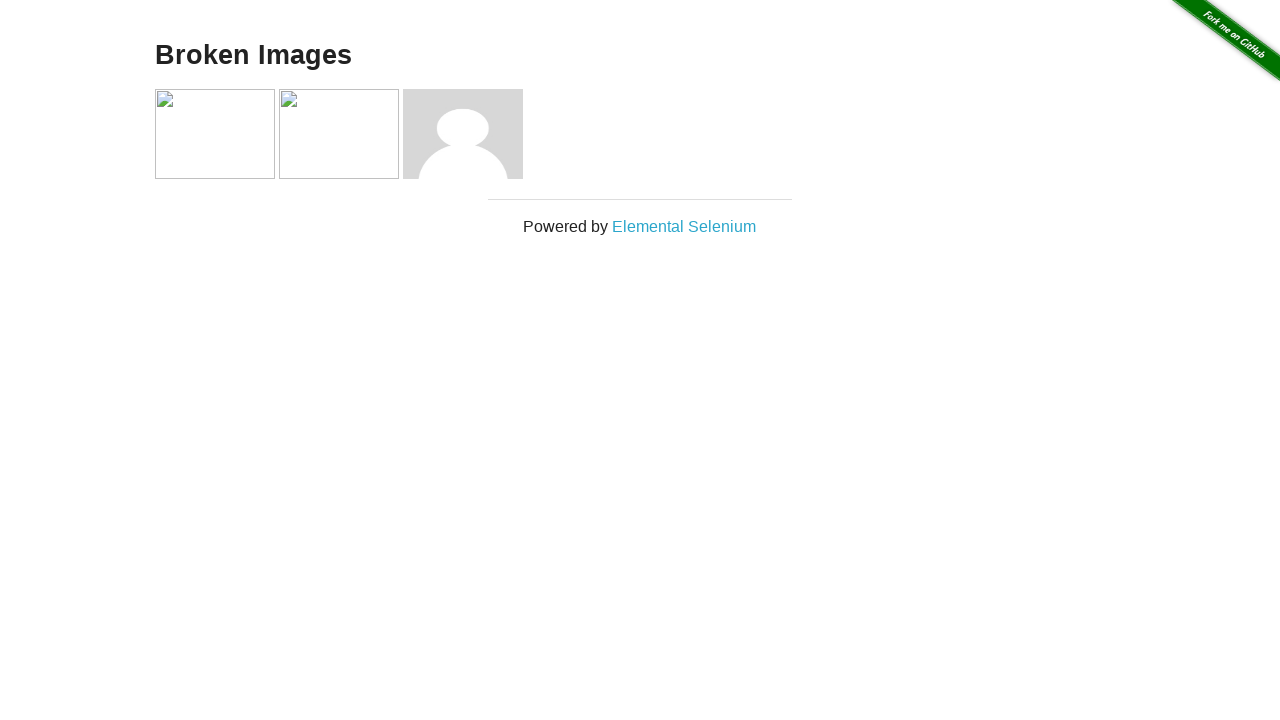

Waited for page to load with images
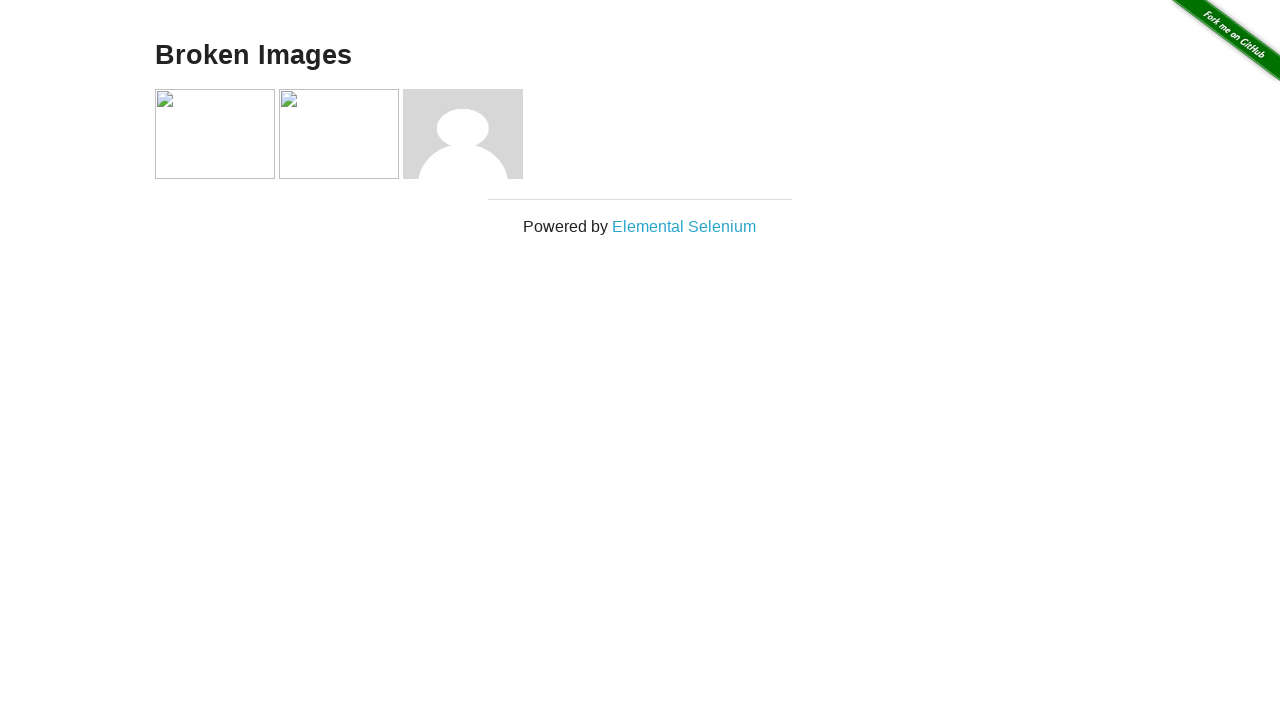

Retrieved all image elements from page
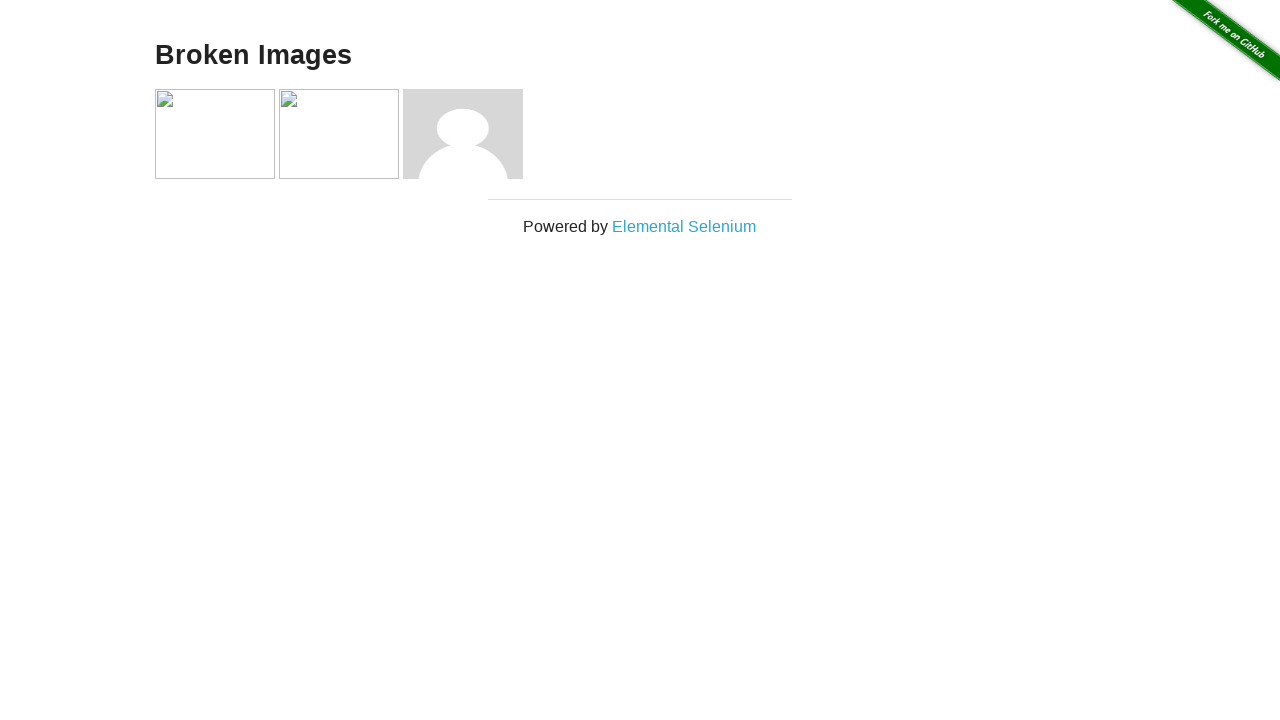

Evaluated image naturalWidth property to check if broken
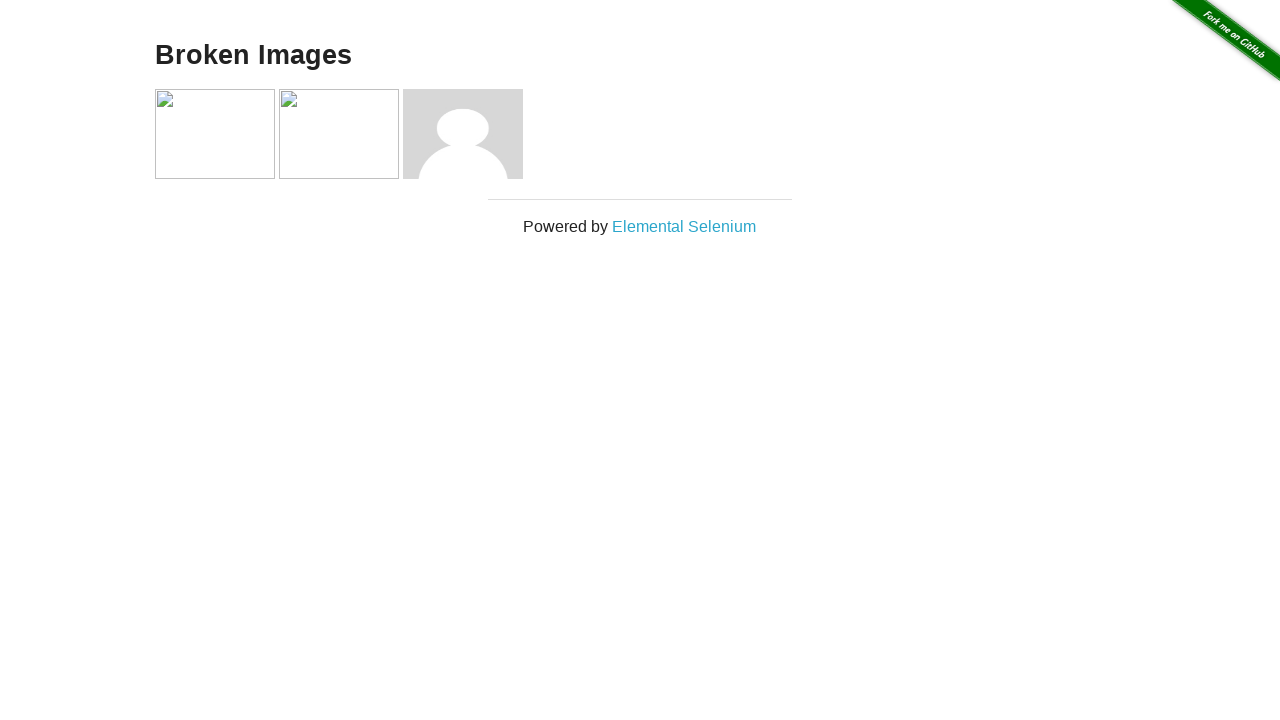

Evaluated image naturalWidth property to check if broken
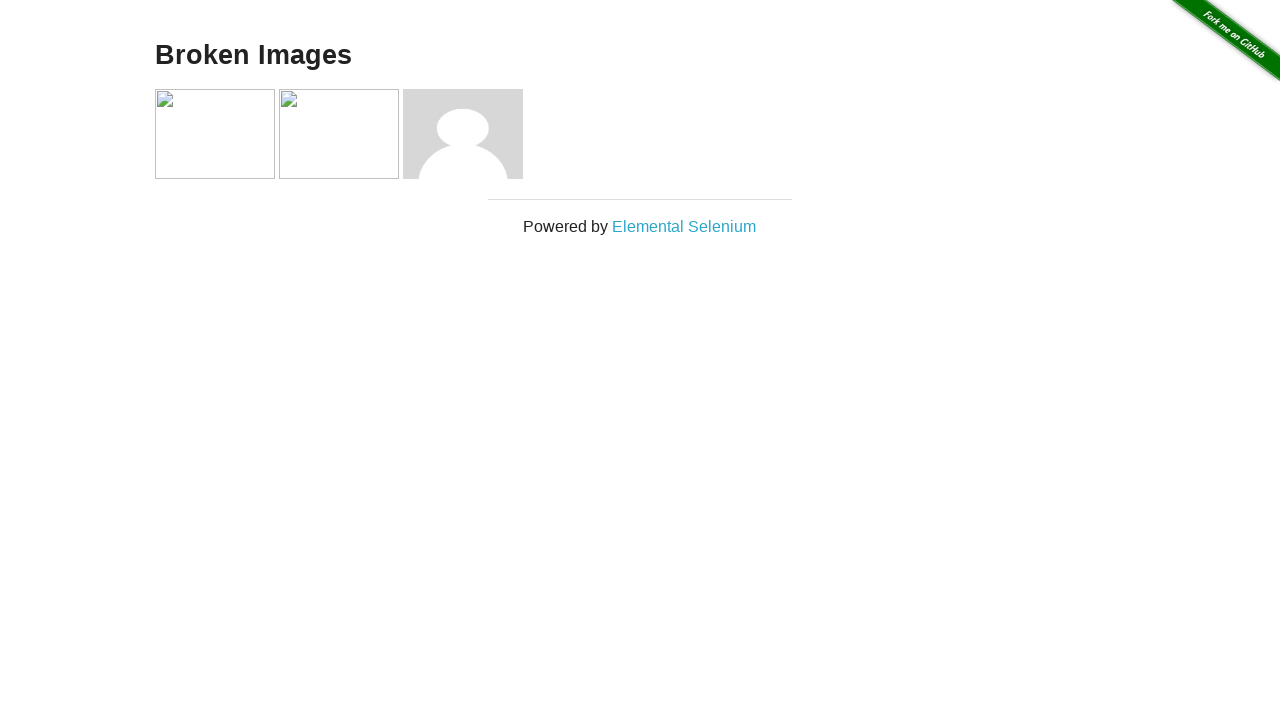

Found broken image with url asdf.jpg
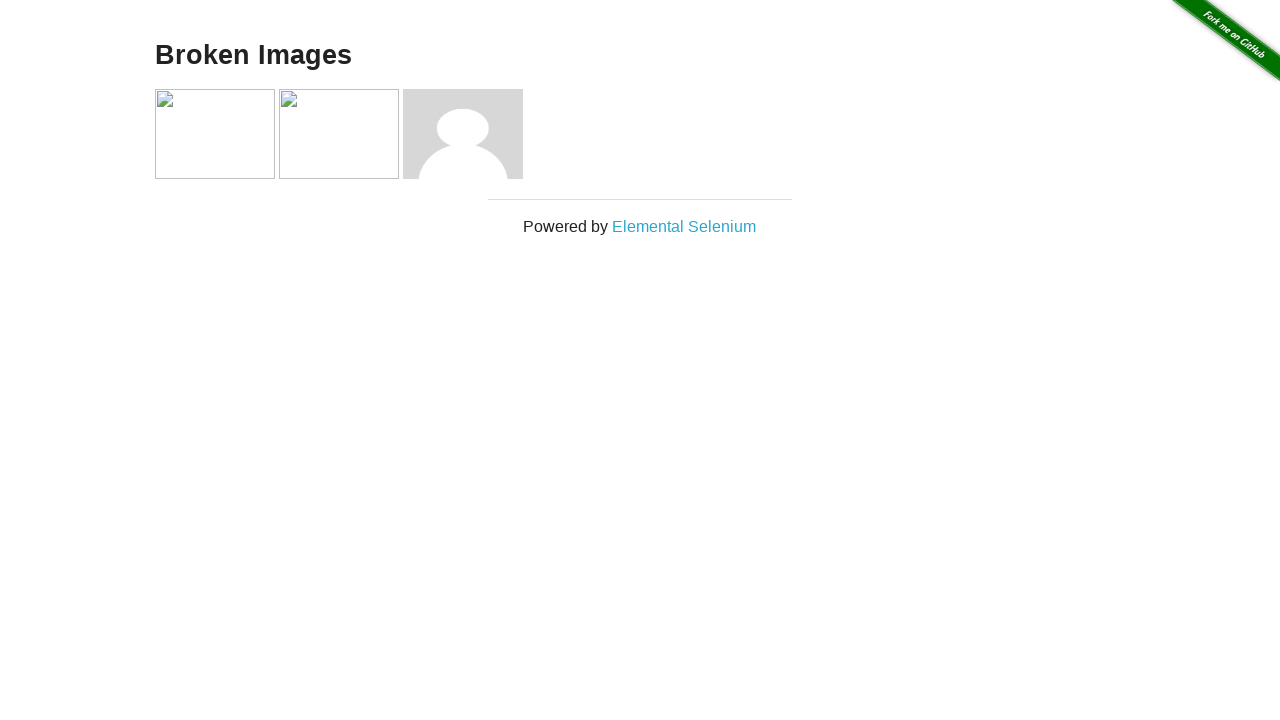

Evaluated image naturalWidth property to check if broken
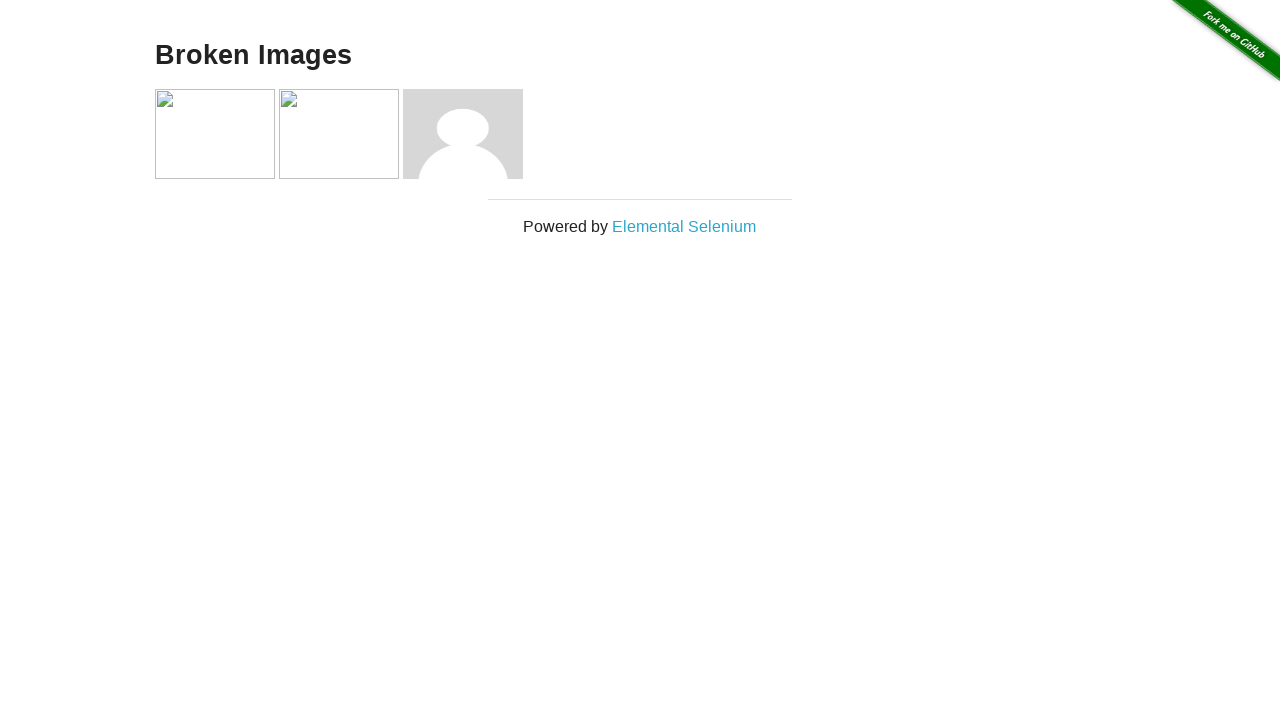

Found broken image with url hjkl.jpg
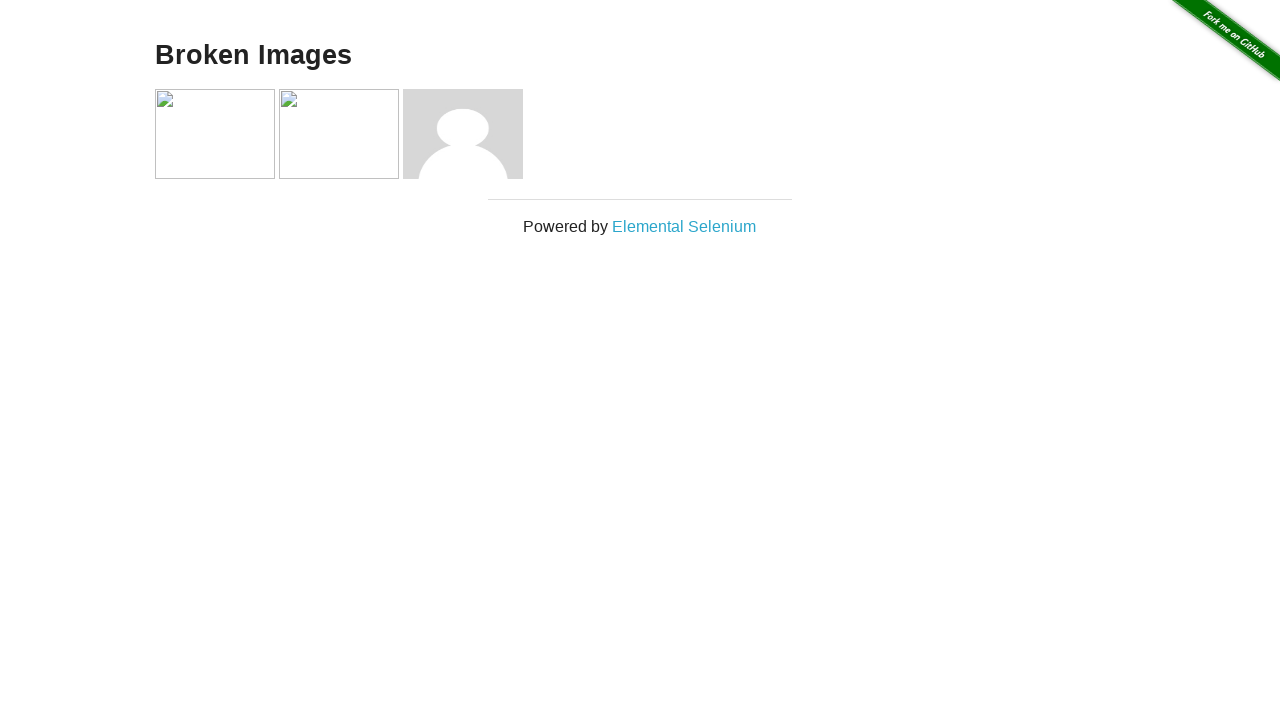

Evaluated image naturalWidth property to check if broken
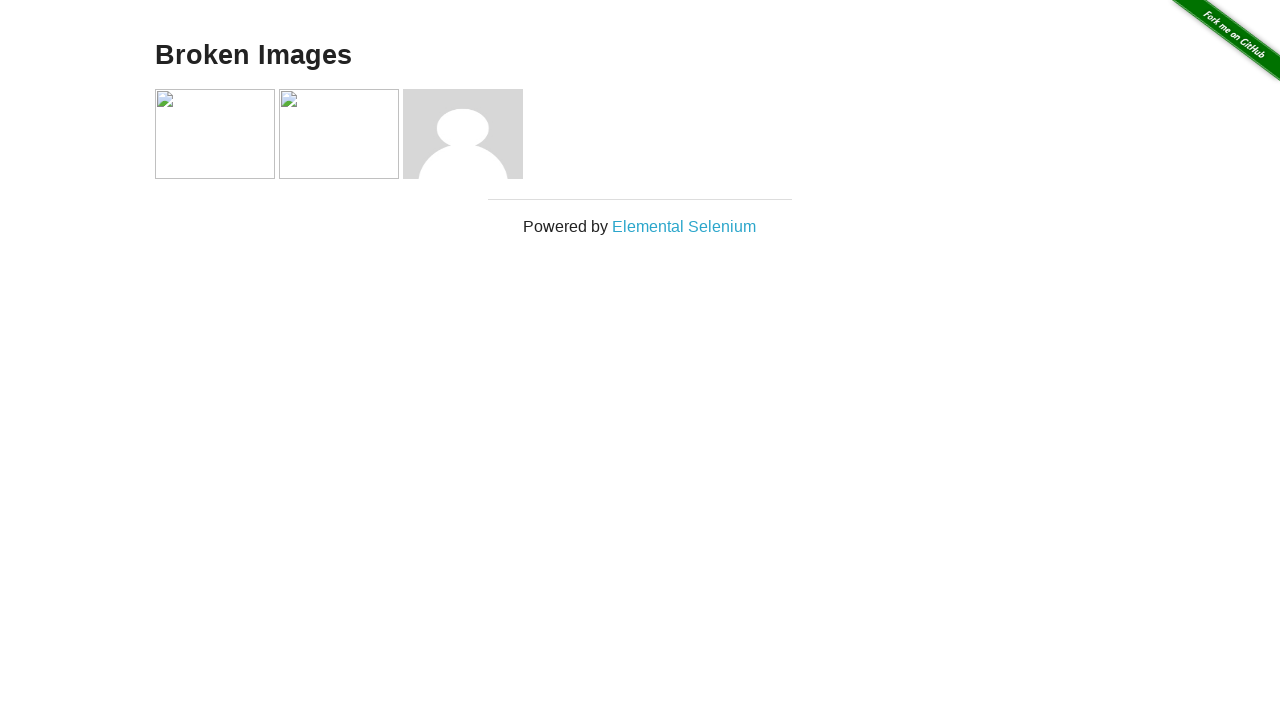

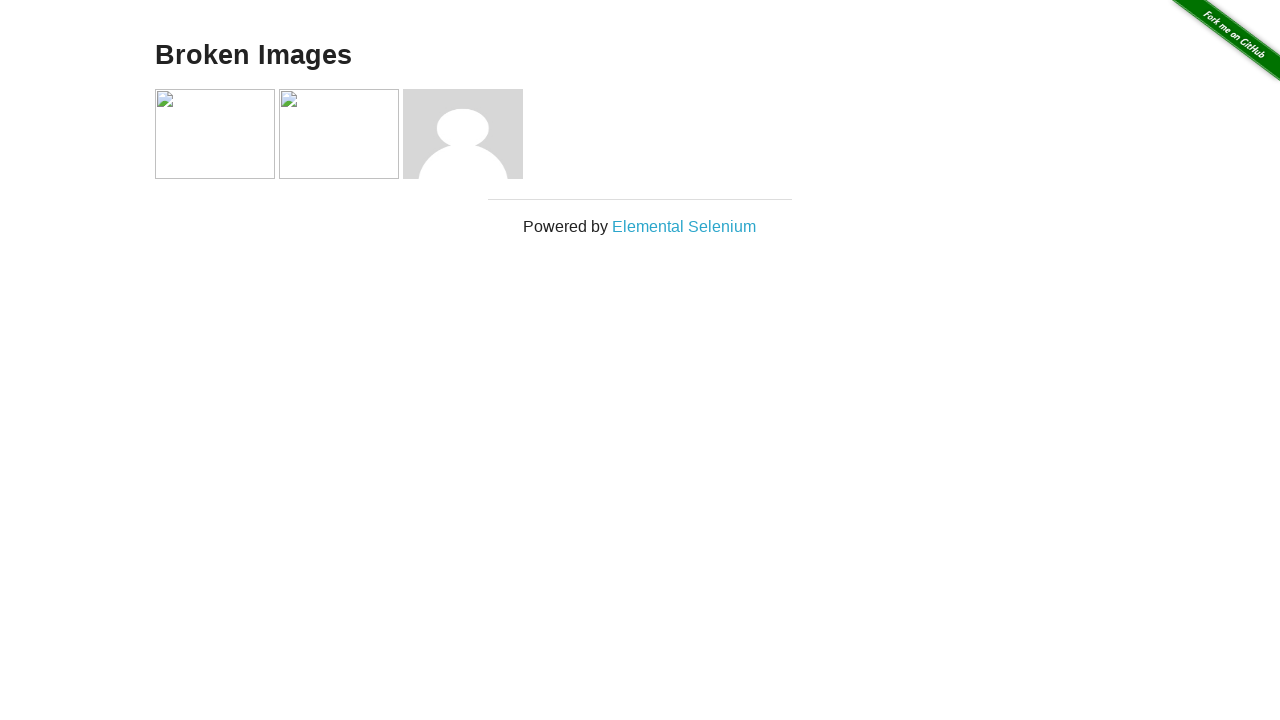